Tests selecting an option from a dropdown using Playwright's select_option method by text value, then verifies the correct option was selected.

Starting URL: https://the-internet.herokuapp.com/dropdown

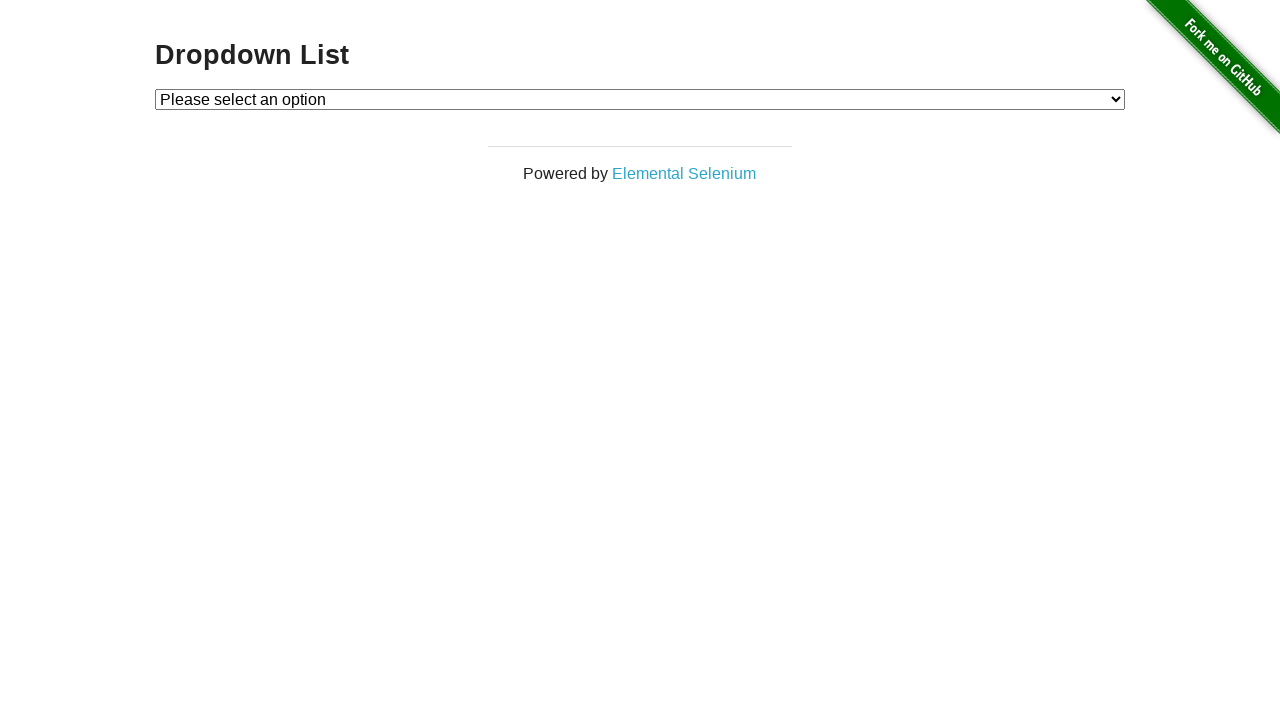

Navigated to dropdown selection page
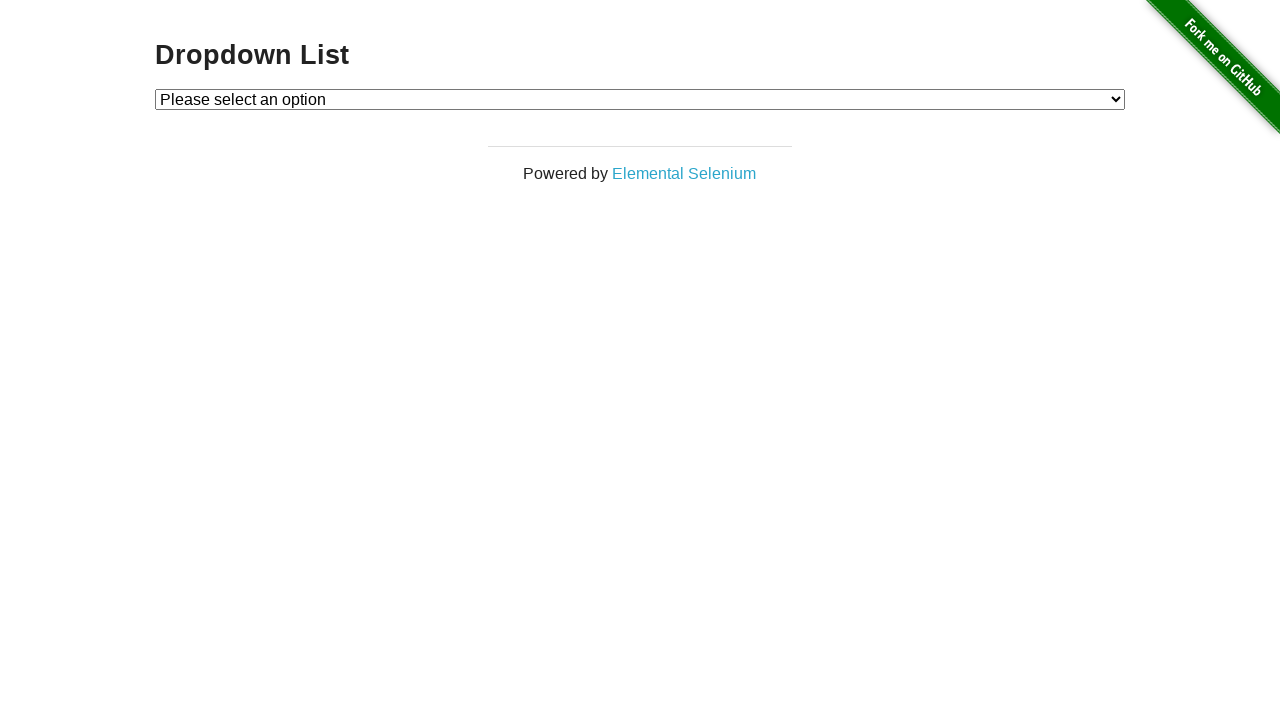

Selected 'Option 1' from the dropdown menu on #dropdown
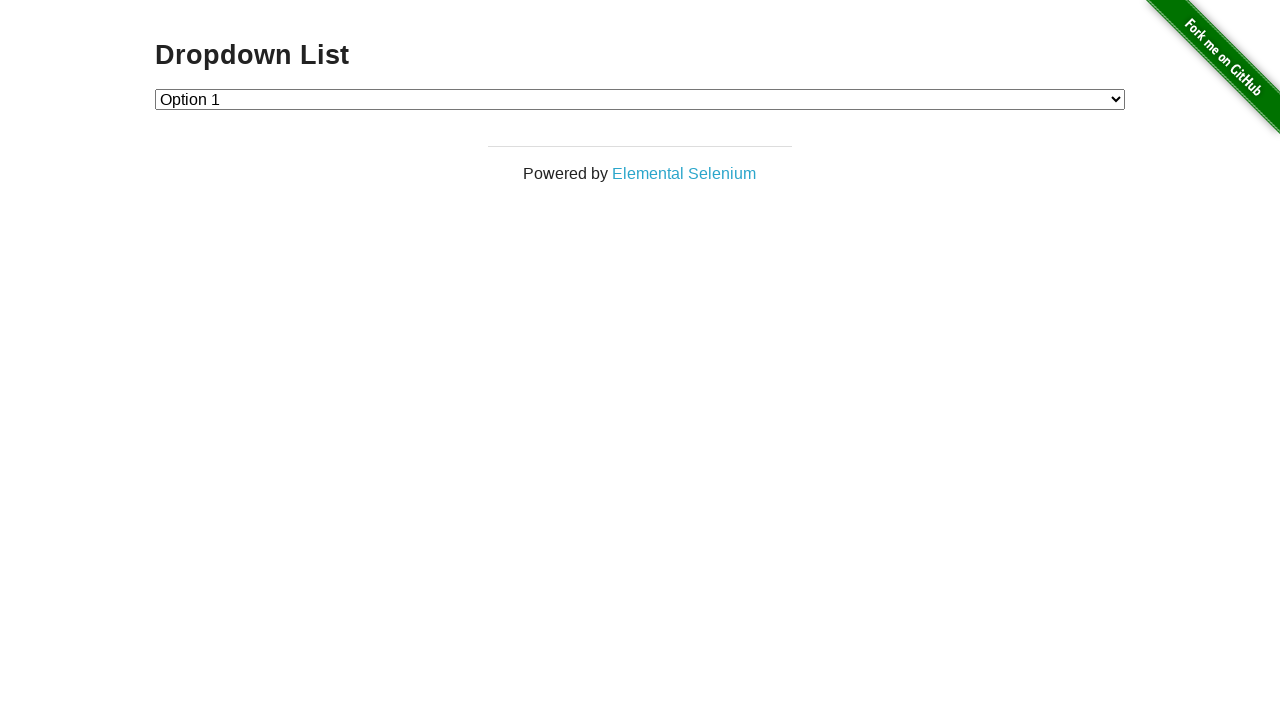

Located the selected option element
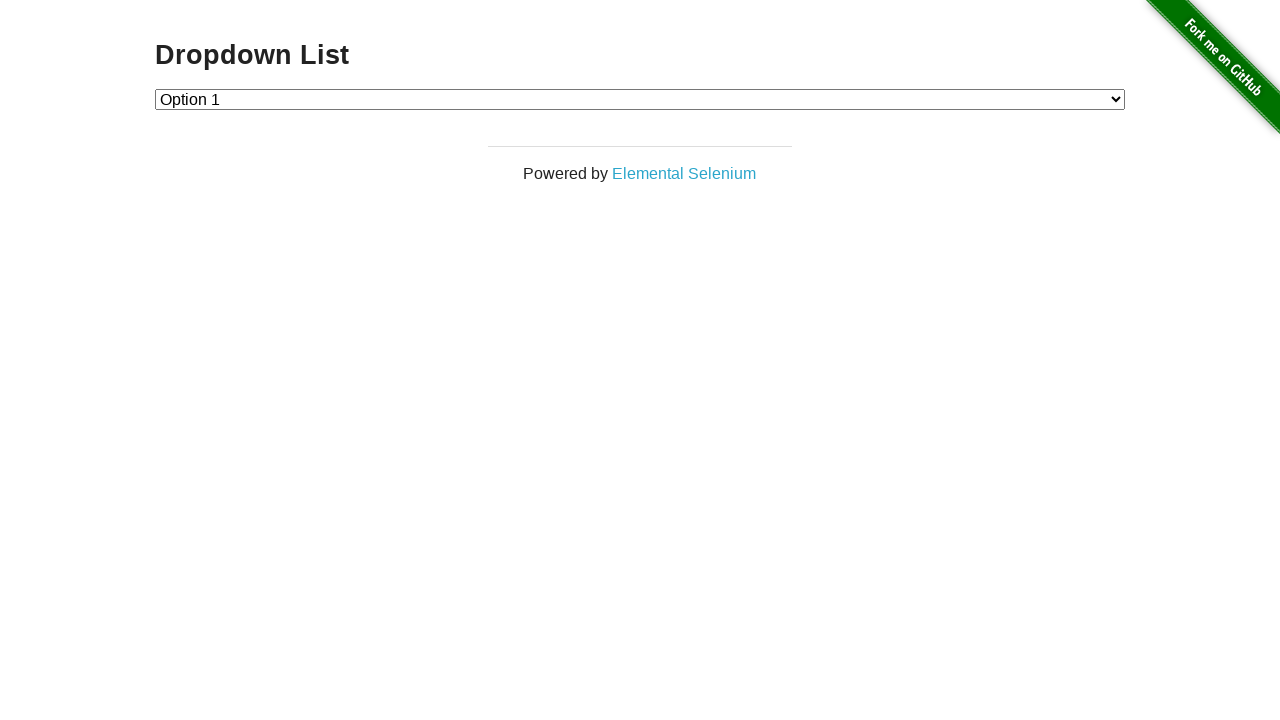

Verified that 'Option 1' is correctly selected
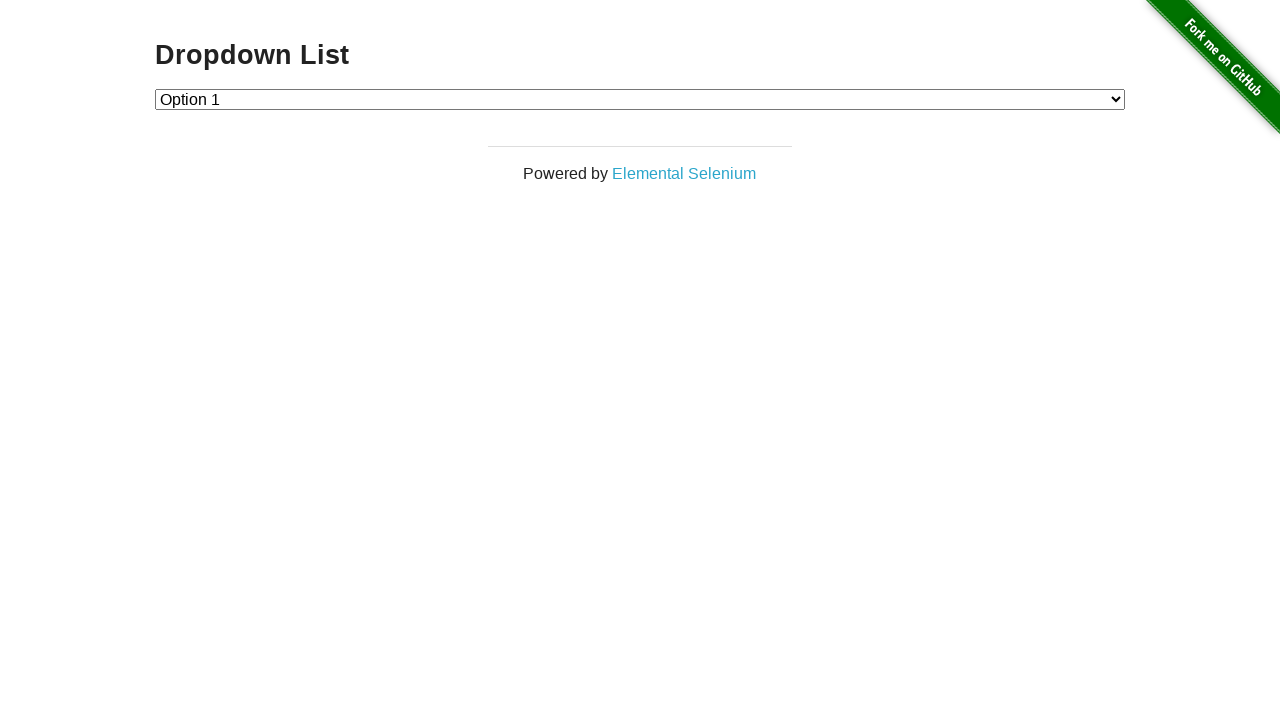

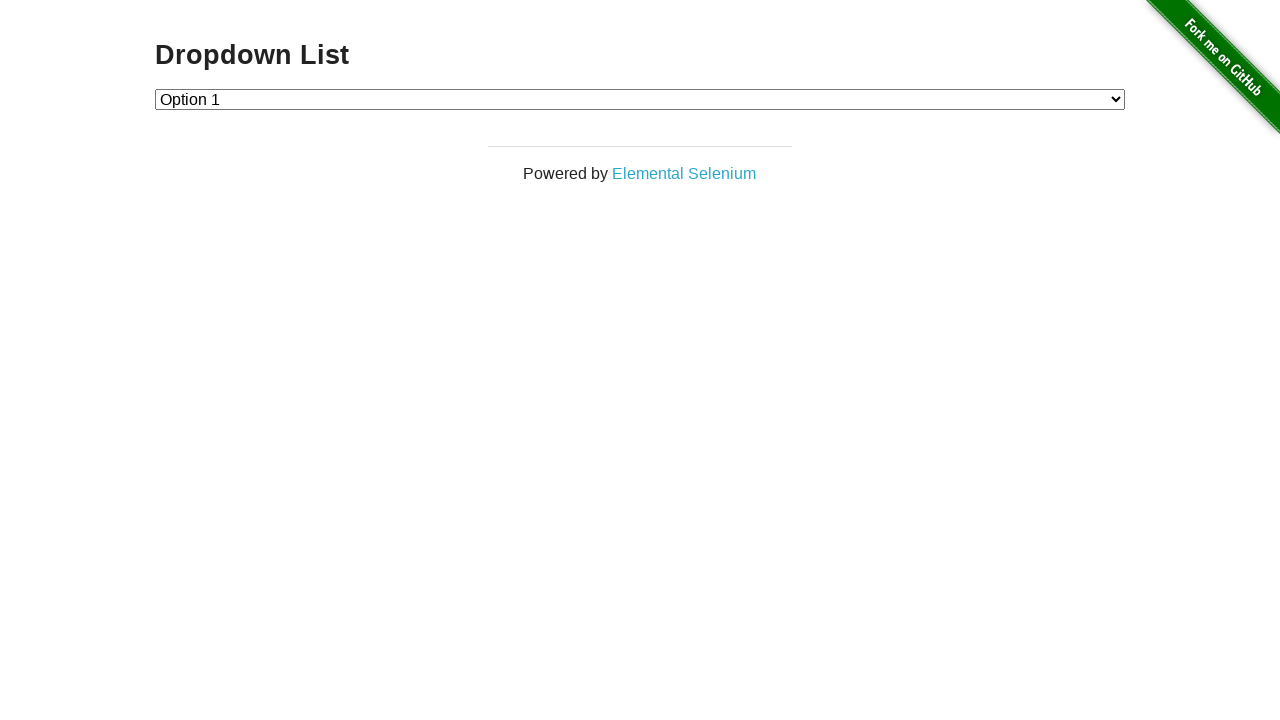